Navigates to the Demoblaze store homepage and verifies that product listings are displayed by locating multiple product elements

Starting URL: https://www.demoblaze.com/index.html

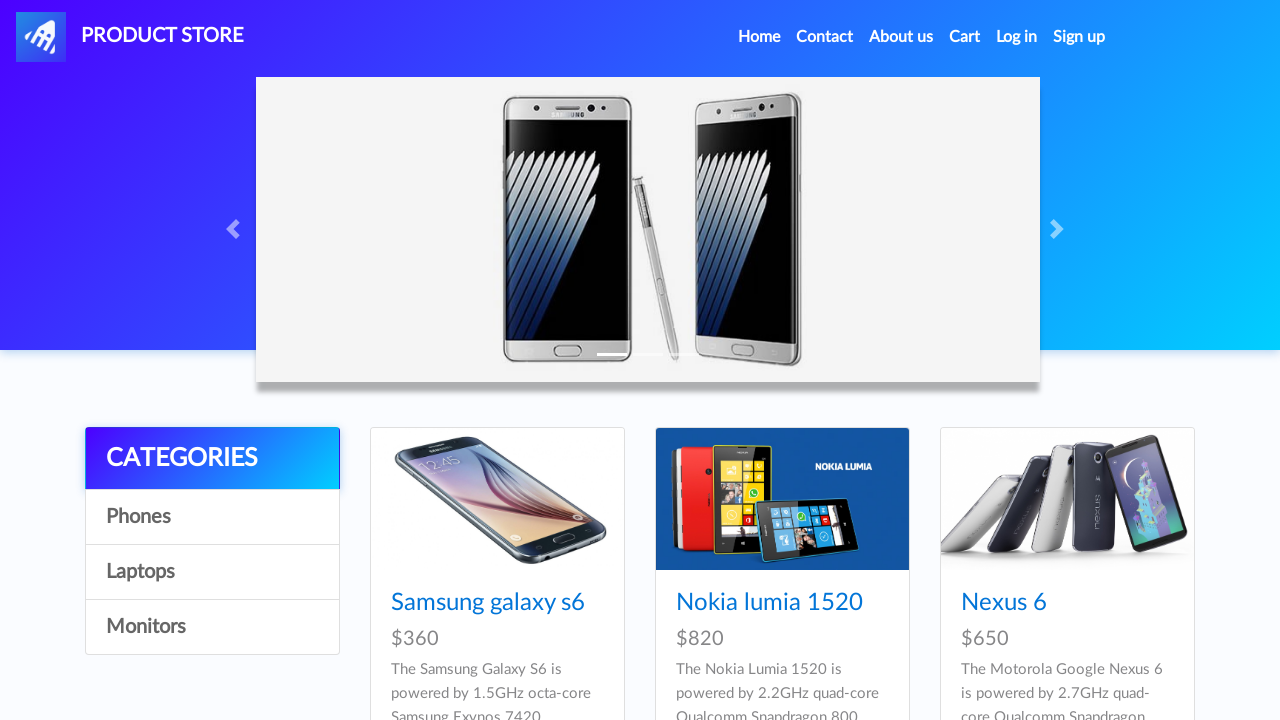

Navigated to Demoblaze store homepage
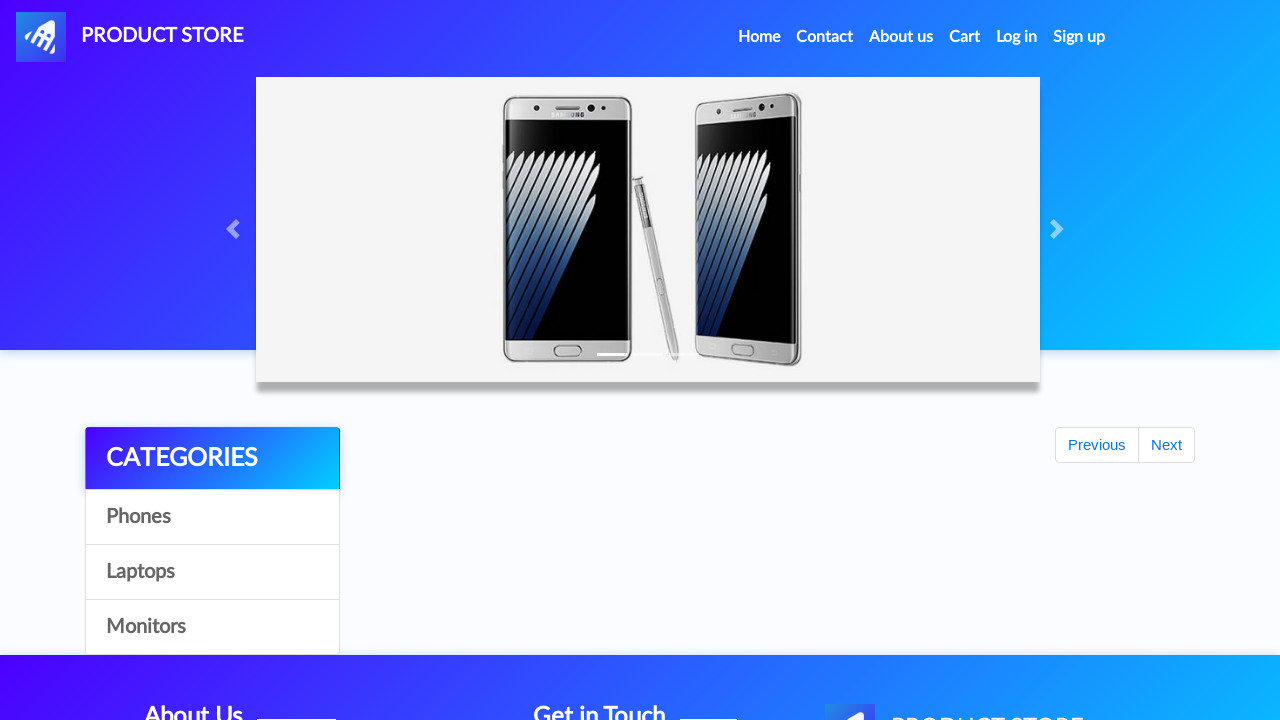

Product container loaded successfully
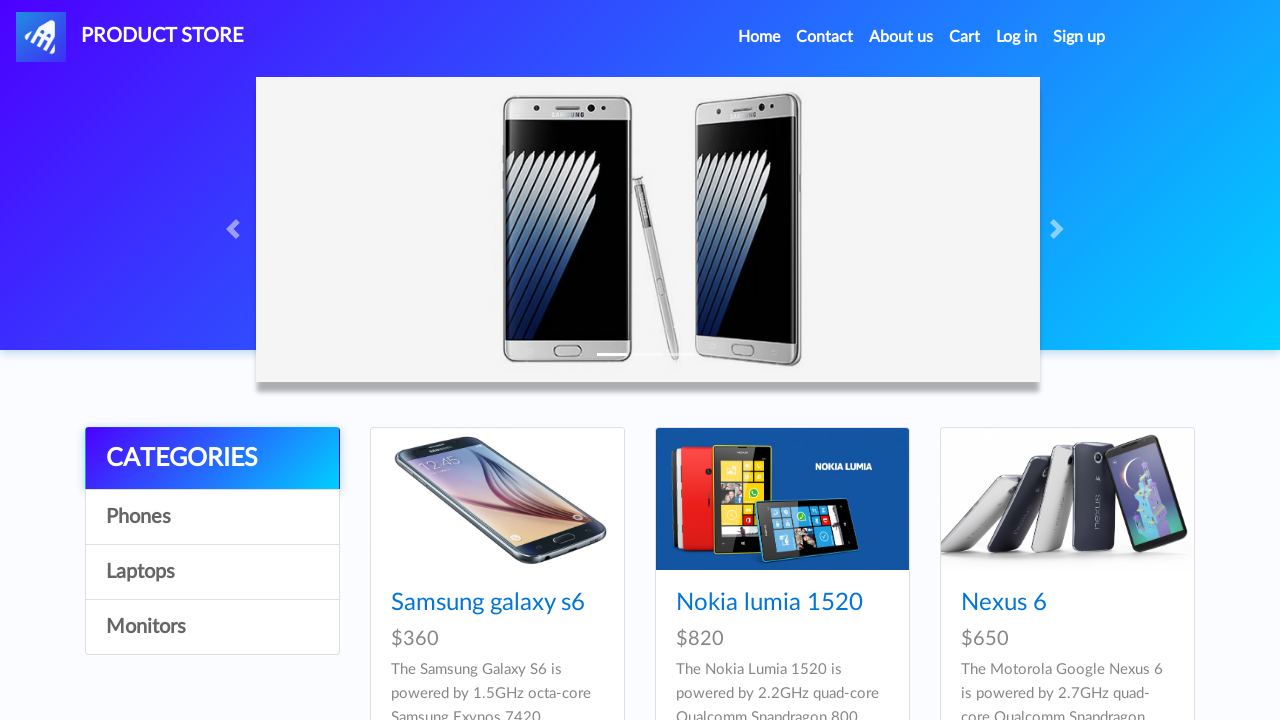

Located multiple product elements on the page
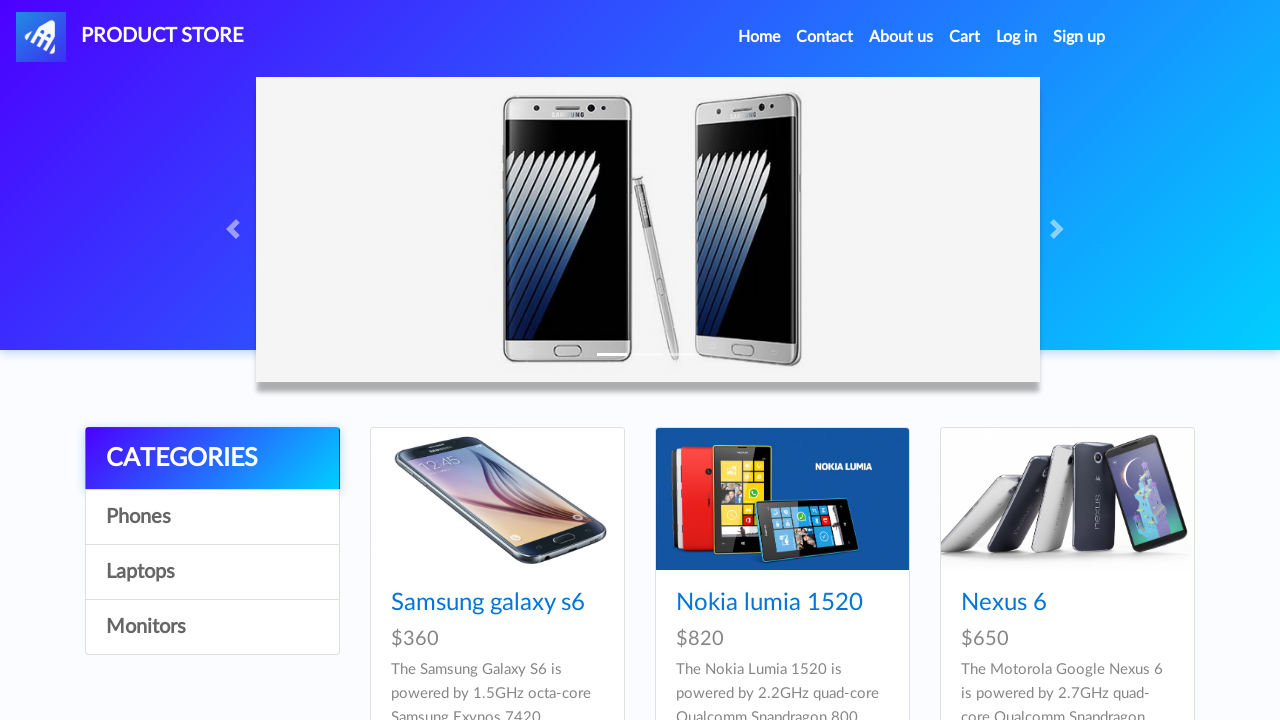

Verified that 9 products are displayed on the page
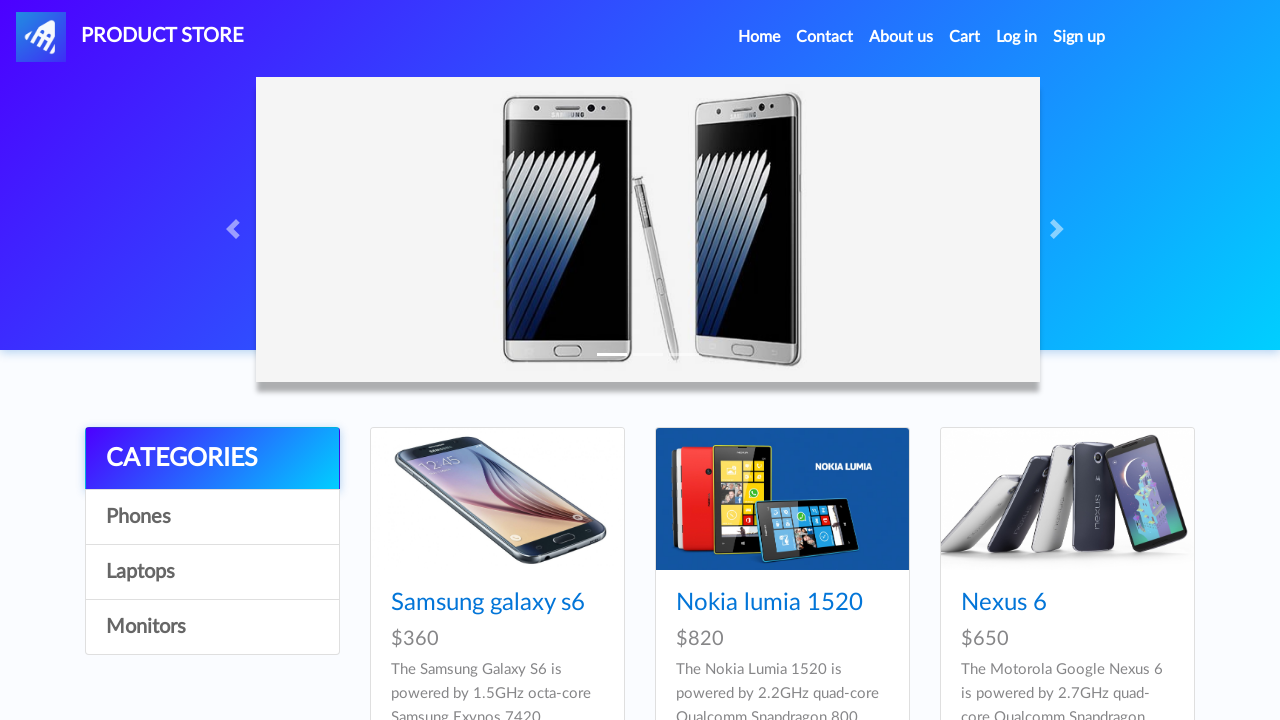

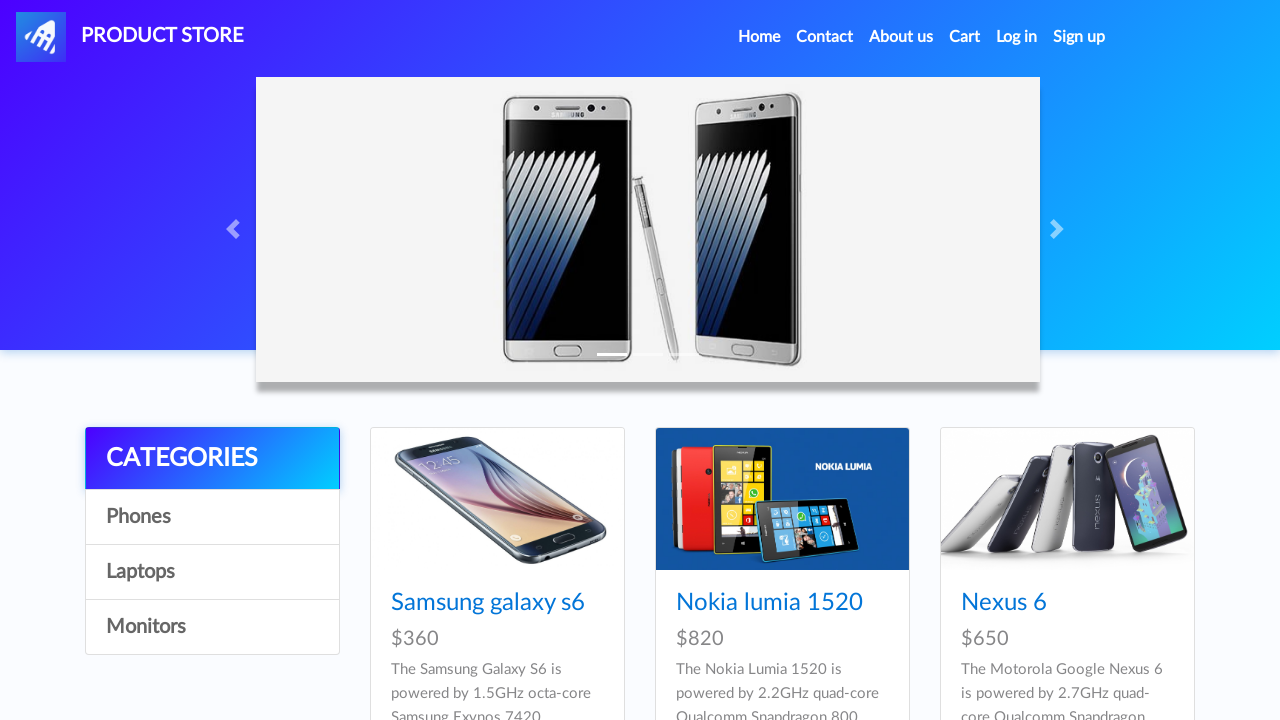